Fills out the DEMOQA practice form with personal details including name, email, gender, mobile number, date of birth, subjects, hobbies, address, state and city, then submits the form and verifies the confirmation modal appears.

Starting URL: https://demoqa.com/automation-practice-form

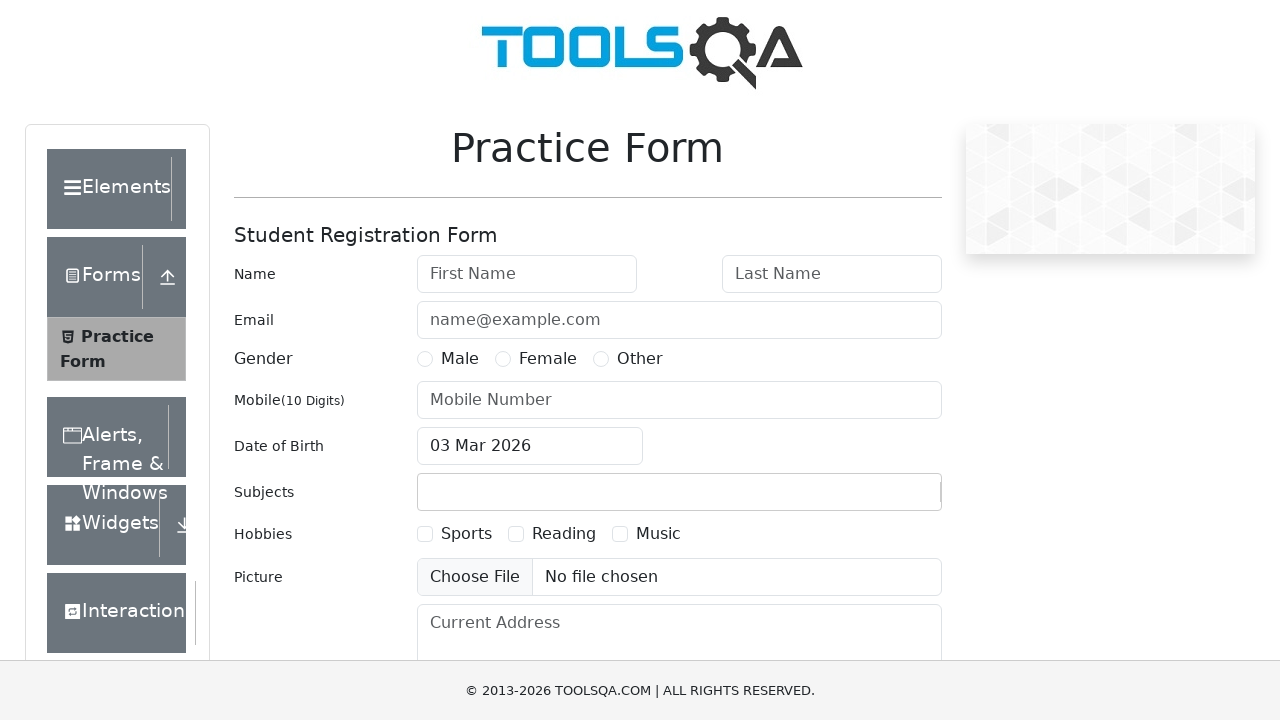

Filled first name field with 'Michael' on #firstName
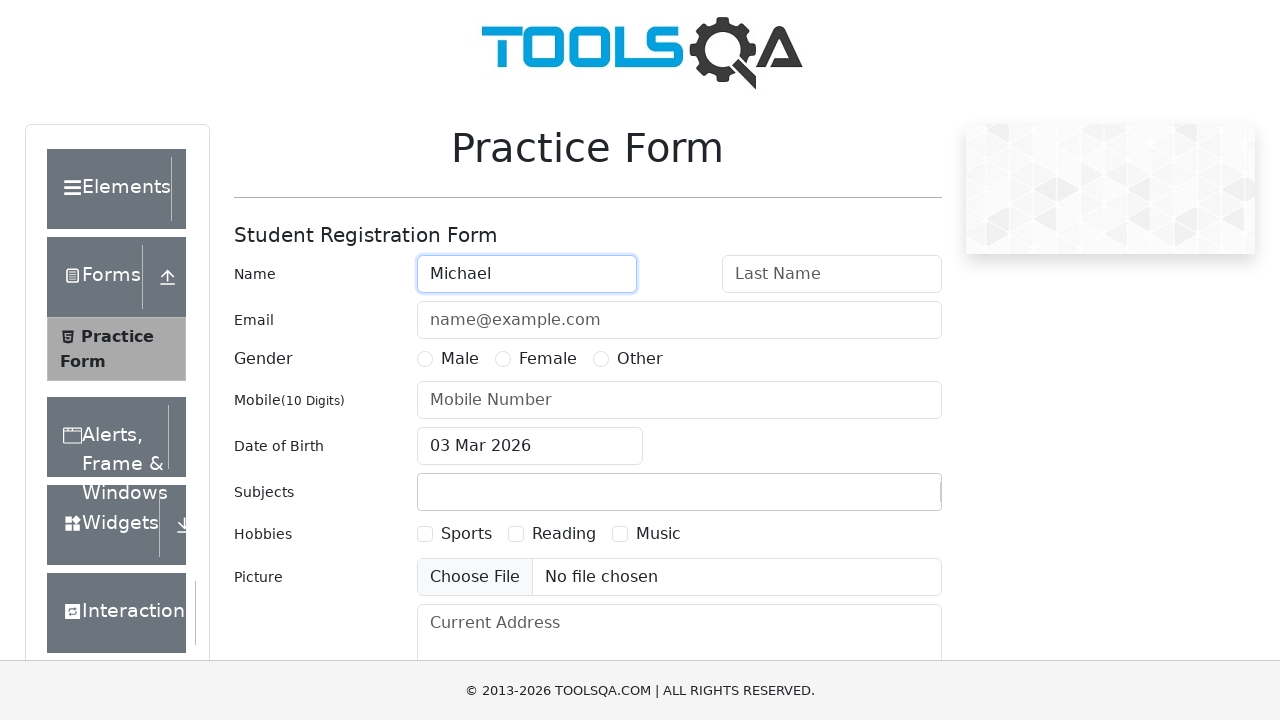

Filled last name field with 'Thompson' on #lastName
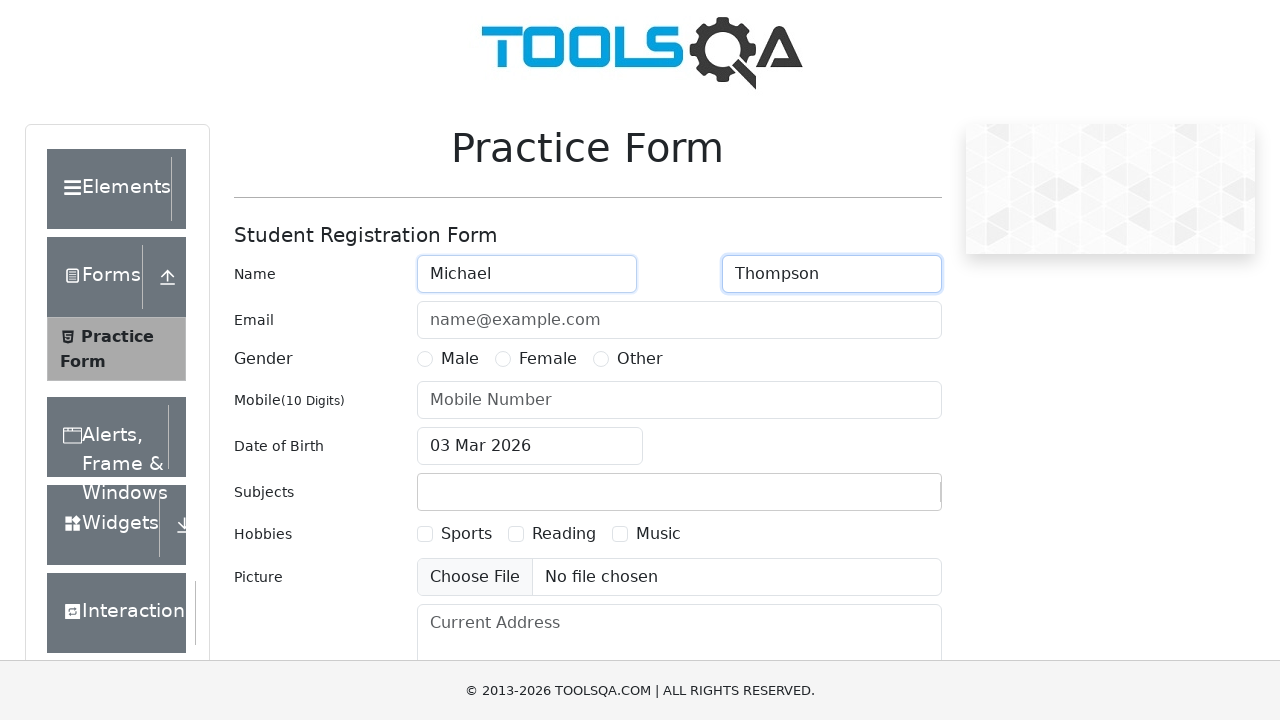

Filled email field with 'michael.thompson@example.com' on #userEmail
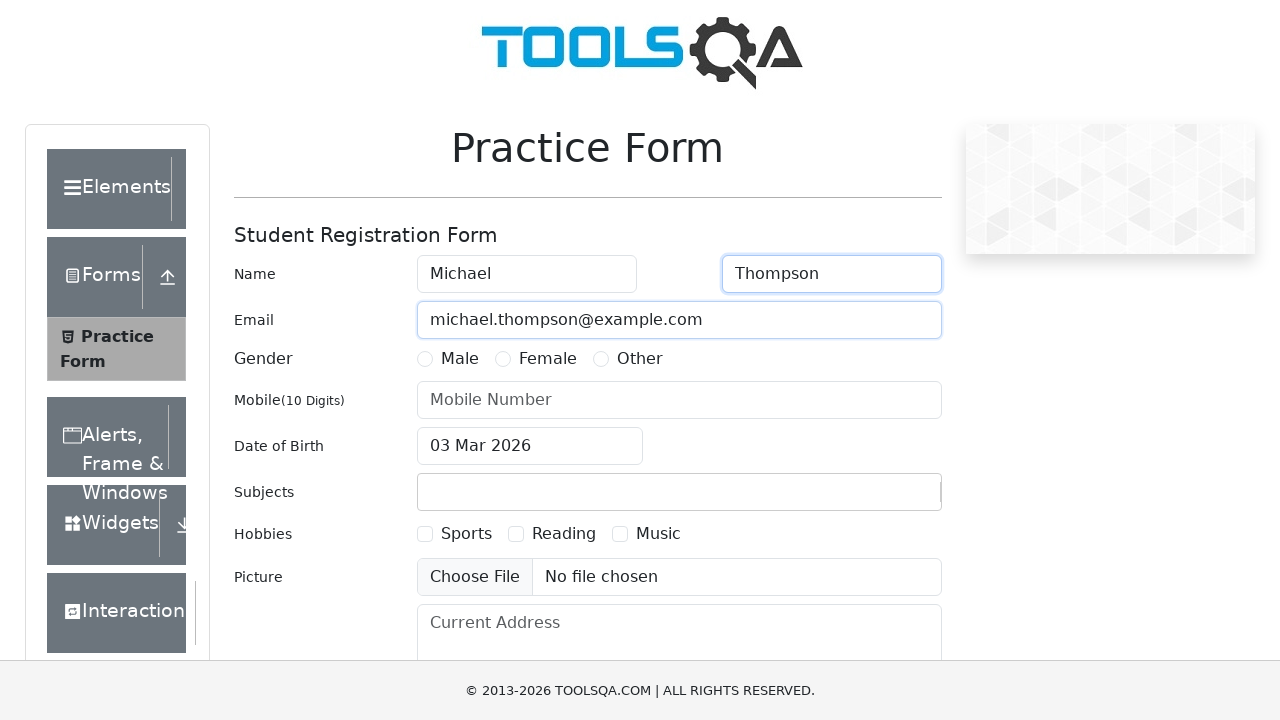

Scrolled down 300px to reveal gender options
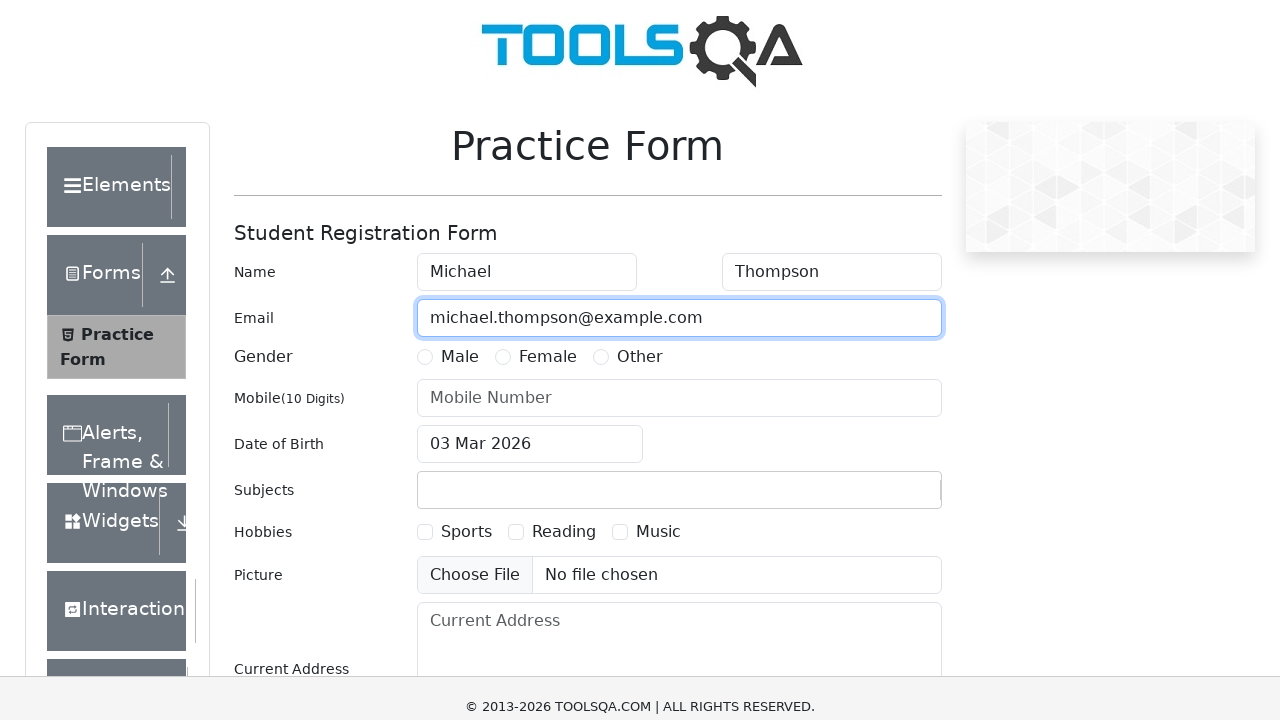

Selected gender 'Male' at (460, 59) on //label[text()='Male']
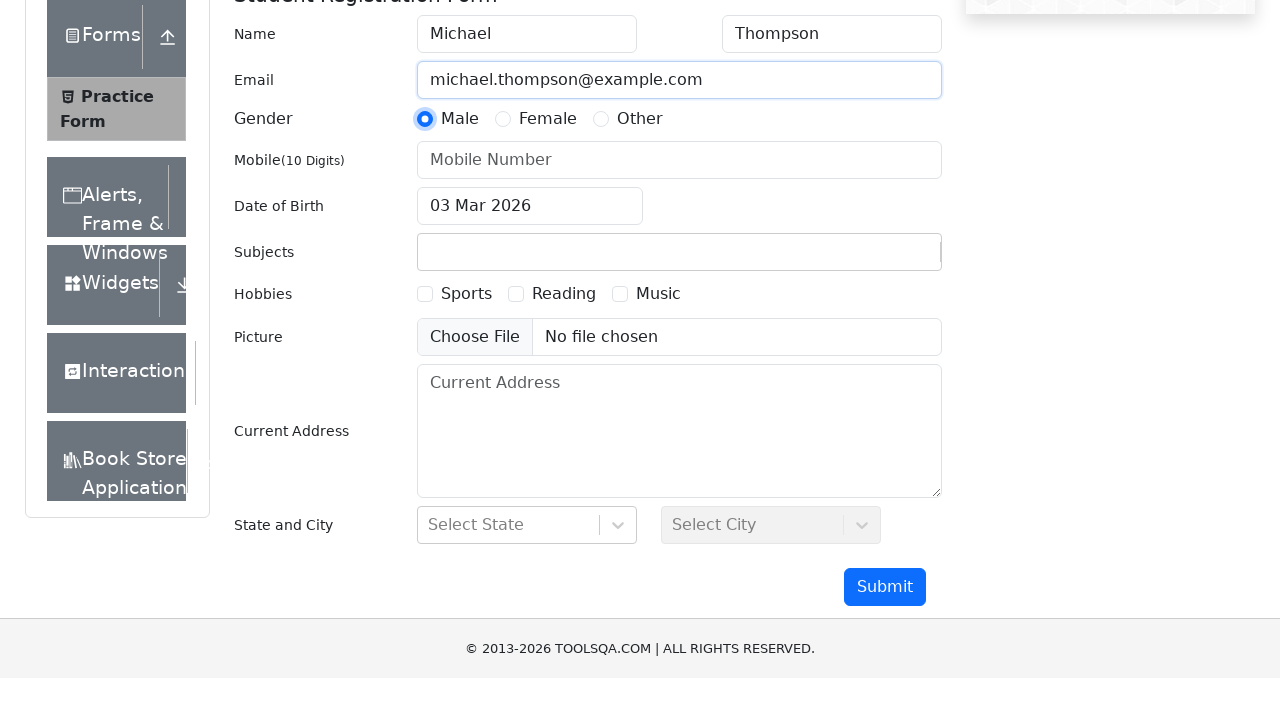

Filled mobile number field with '8765432109' on #userNumber
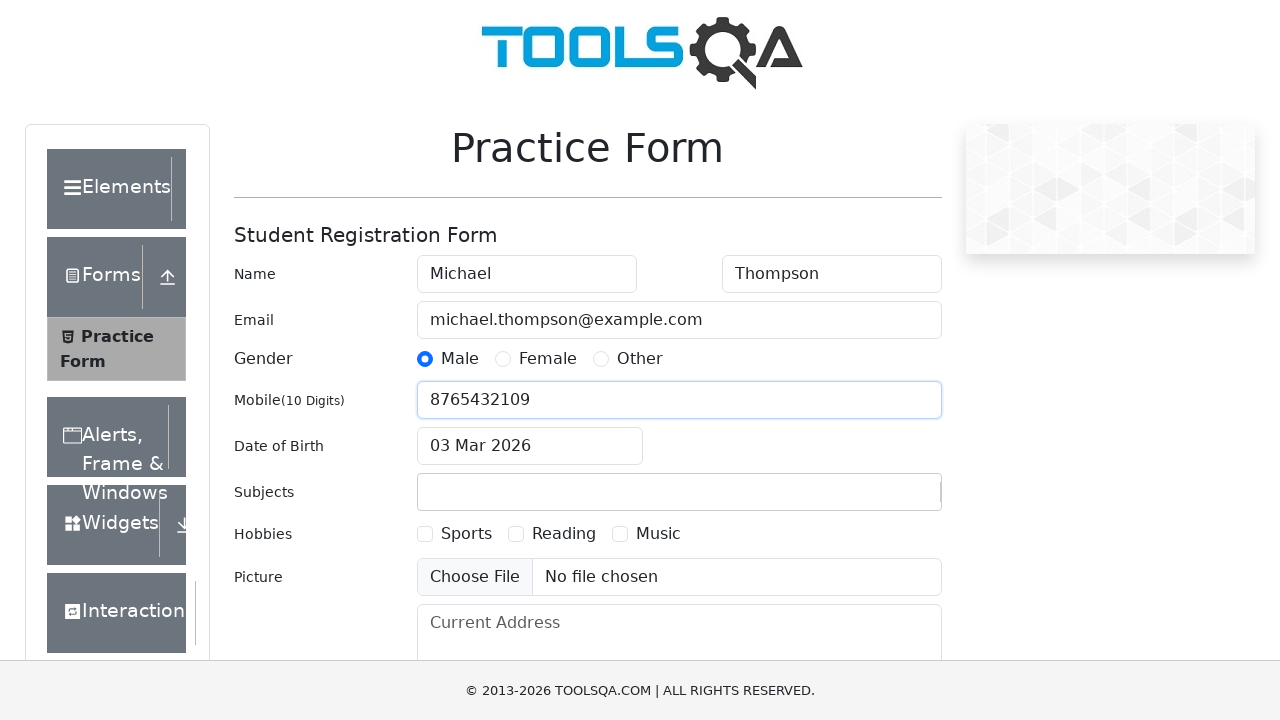

Clicked date of birth input field at (530, 446) on #dateOfBirthInput
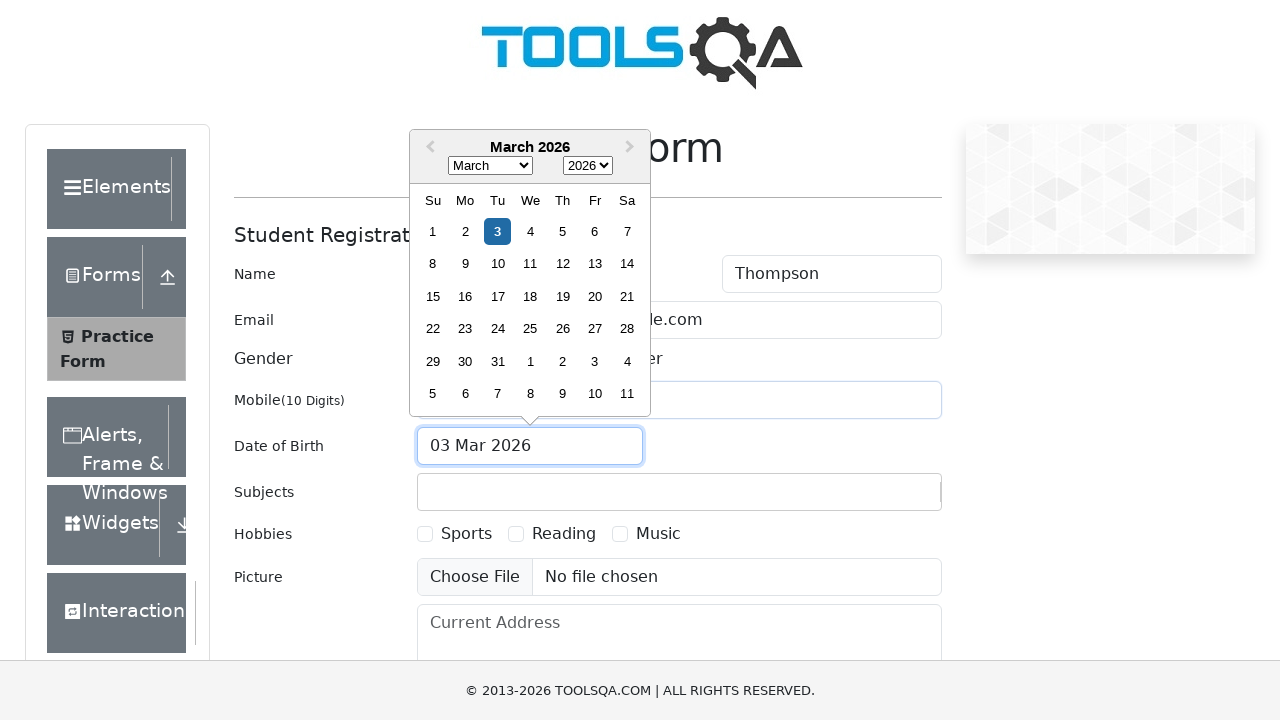

Selected all text in date of birth field on #dateOfBirthInput
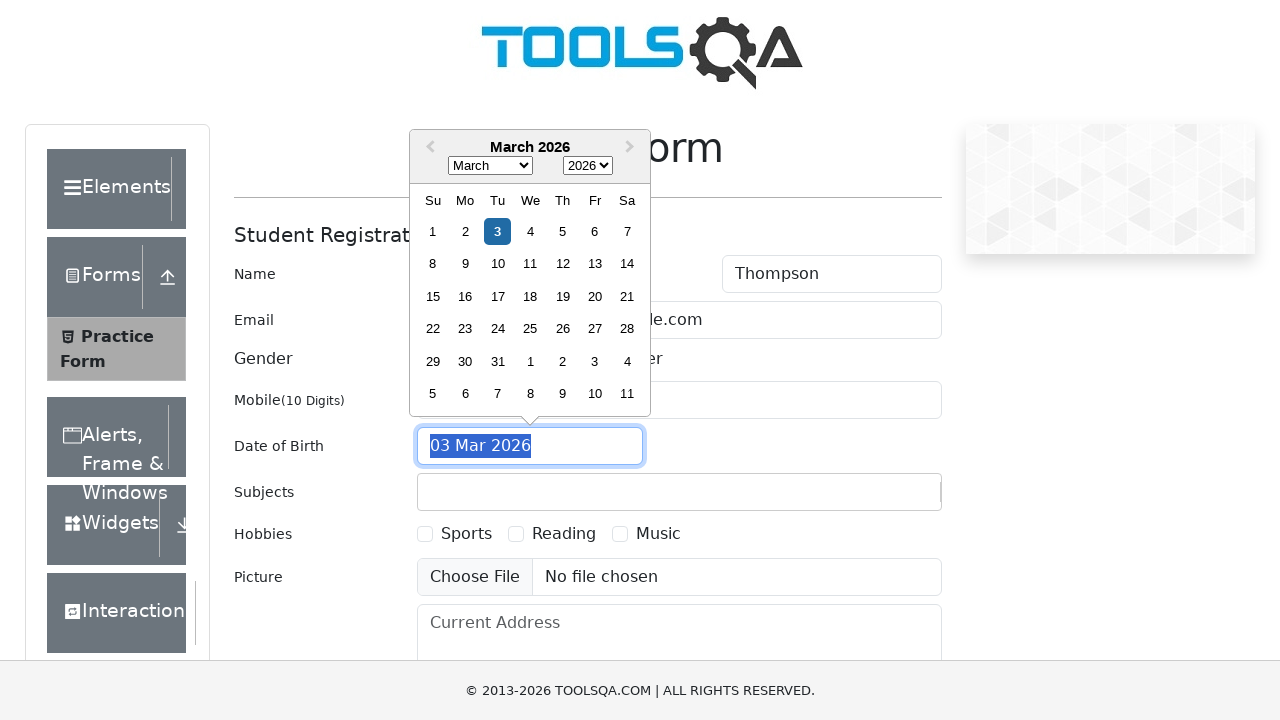

Filled date of birth with '15 Mar 1992' on #dateOfBirthInput
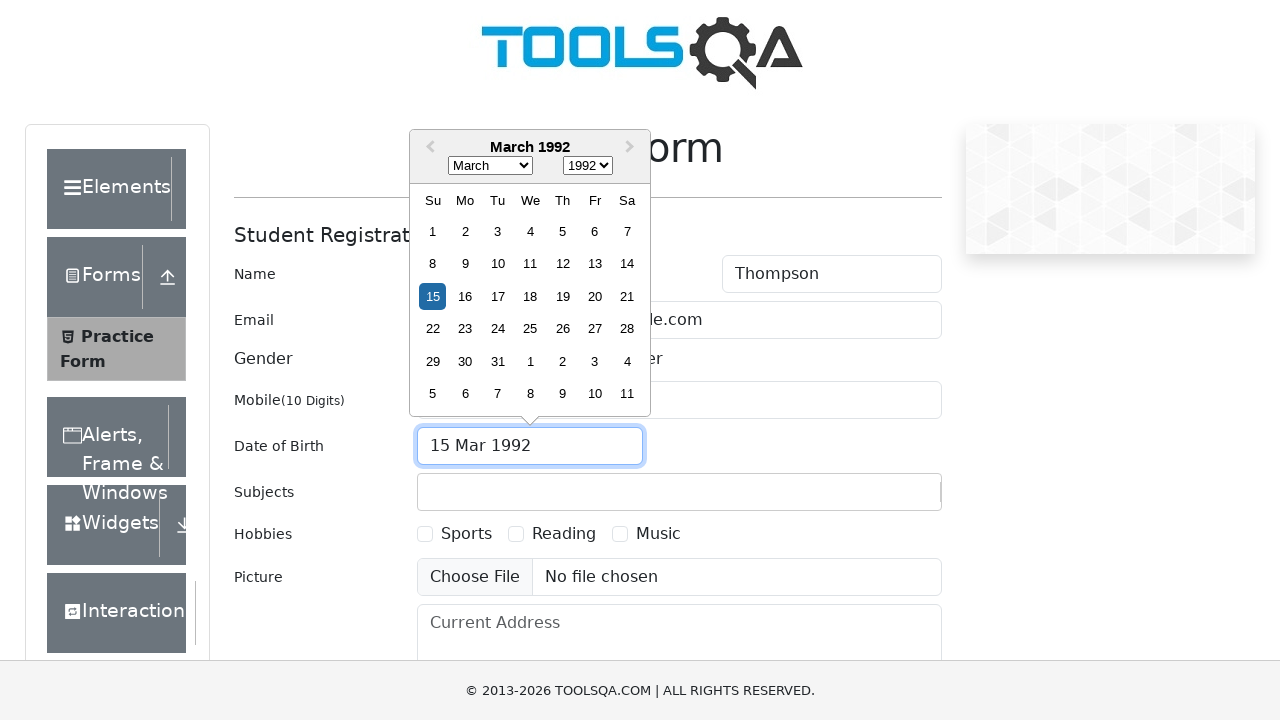

Pressed Enter to confirm date of birth on #dateOfBirthInput
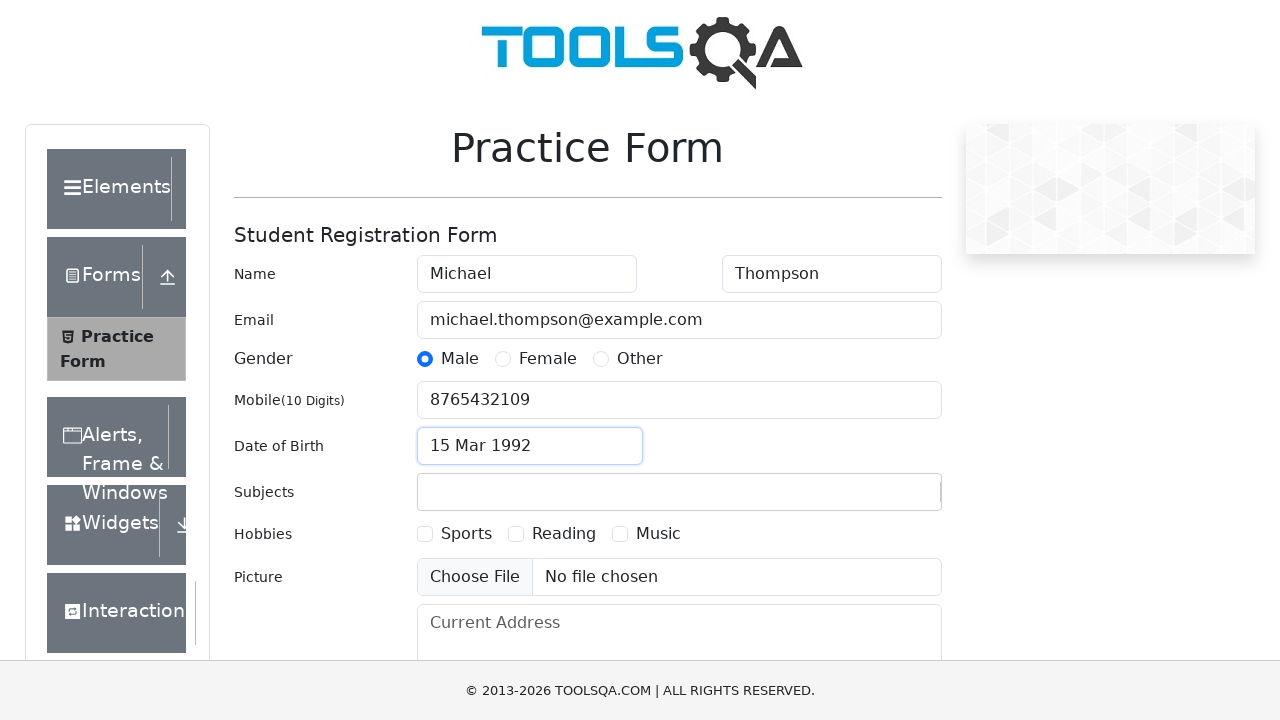

Filled subjects field with 'Maths' on #subjectsInput
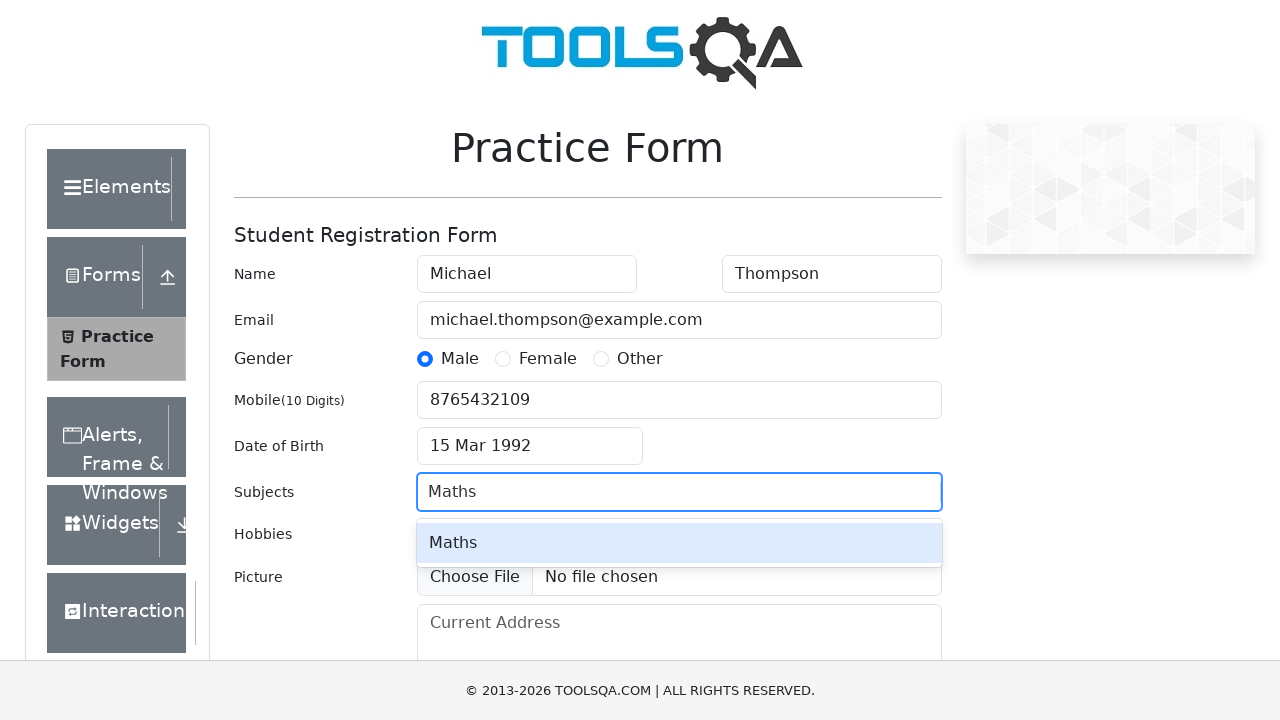

Pressed Enter to add subject 'Maths' on #subjectsInput
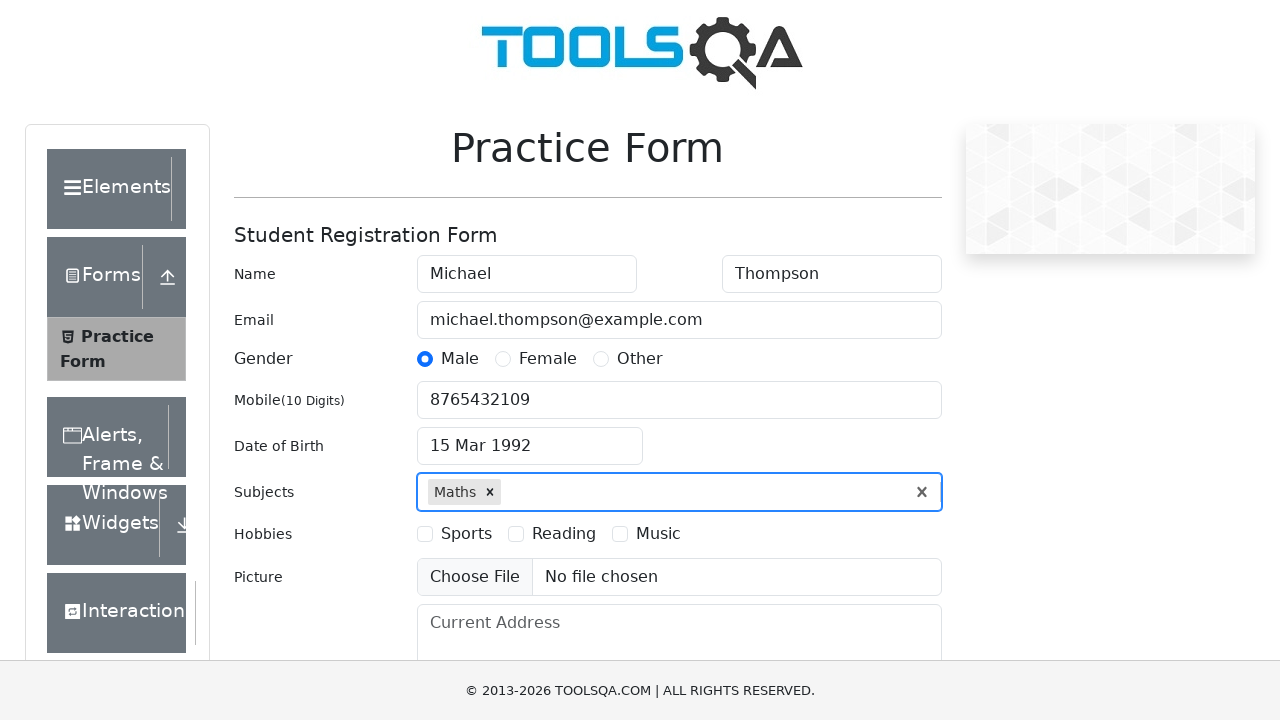

Filled subjects field with 'Physics' on #subjectsInput
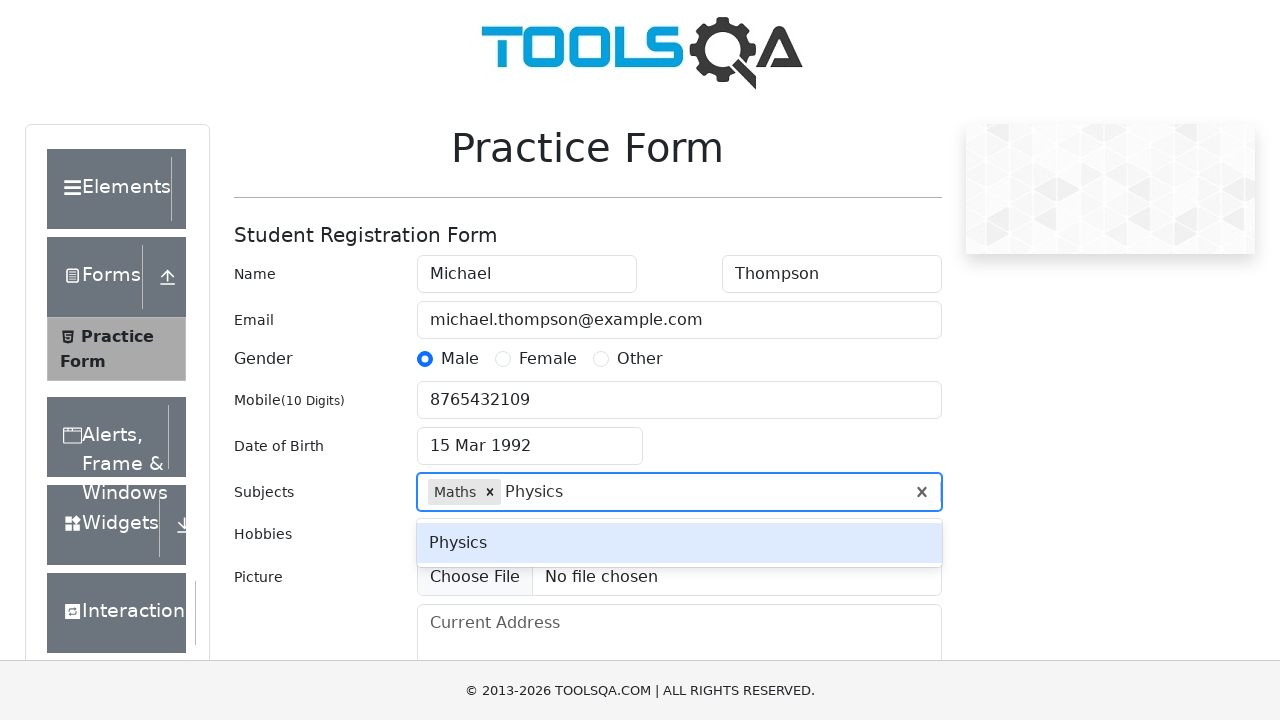

Pressed Enter to add subject 'Physics' on #subjectsInput
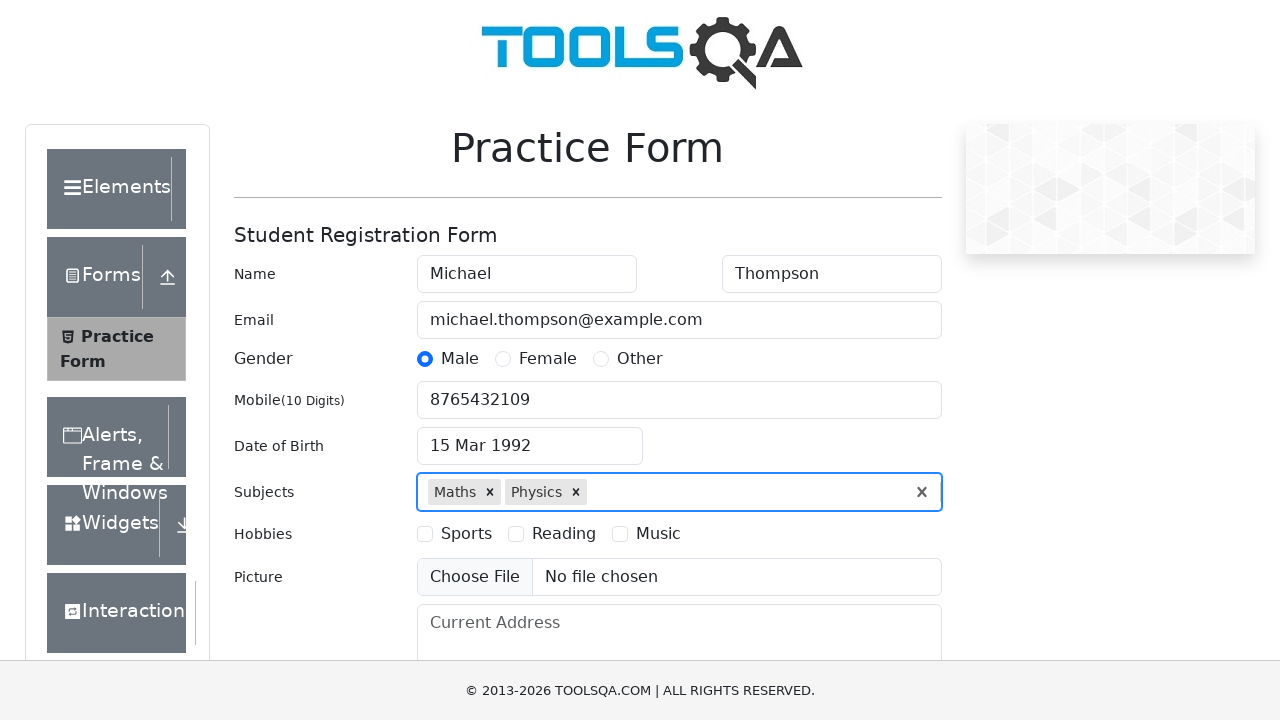

Scrolled state dropdown into view
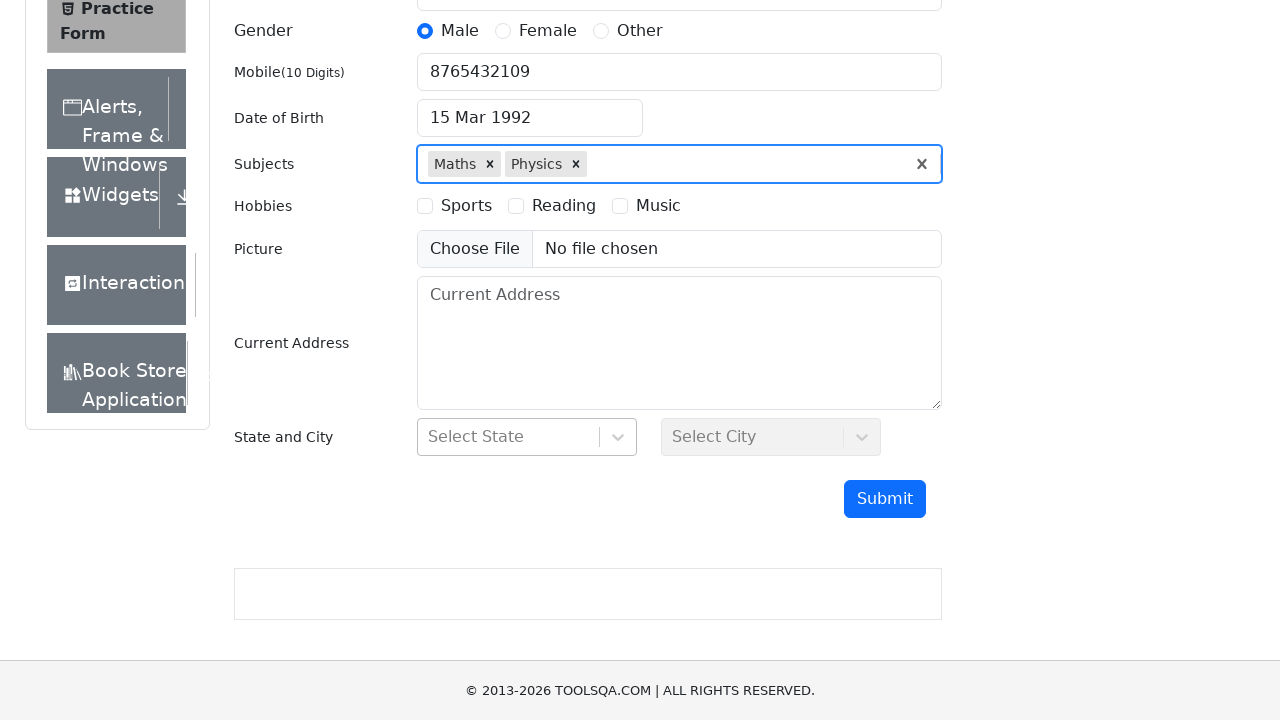

Clicked state dropdown to open it at (527, 437) on #state
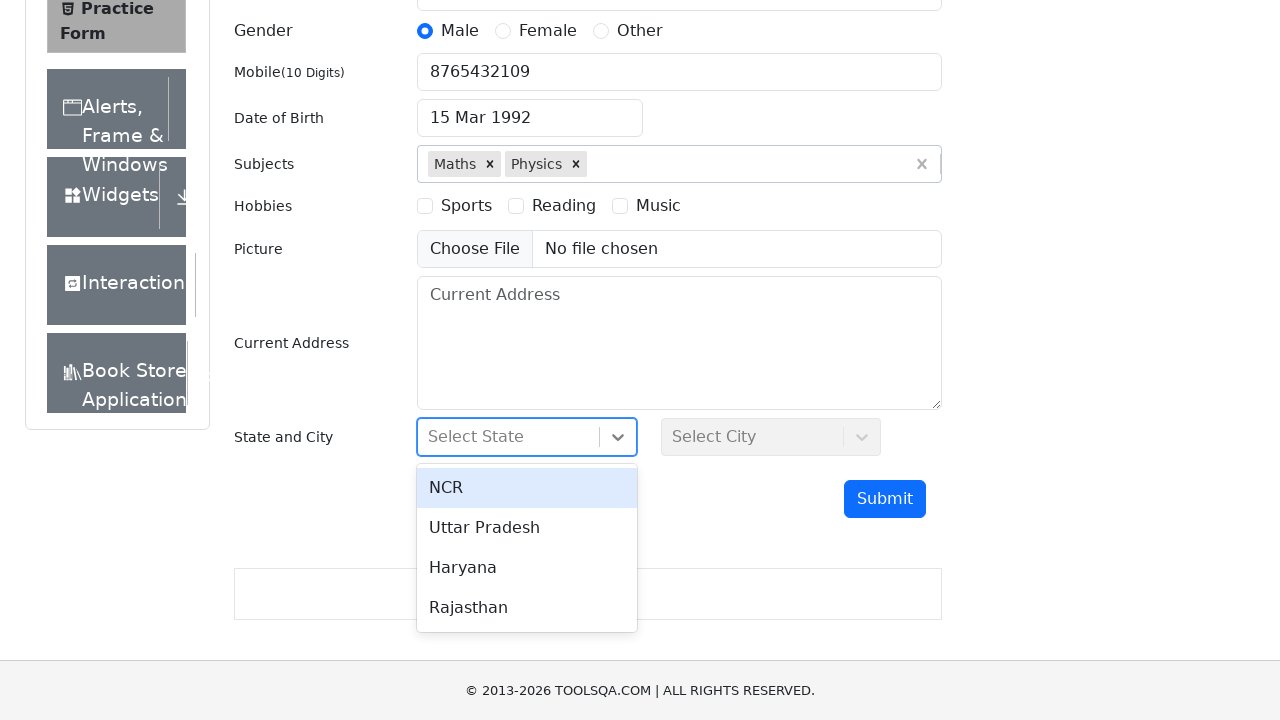

Selected state 'NCR' from dropdown at (527, 488) on //*[text()='NCR']
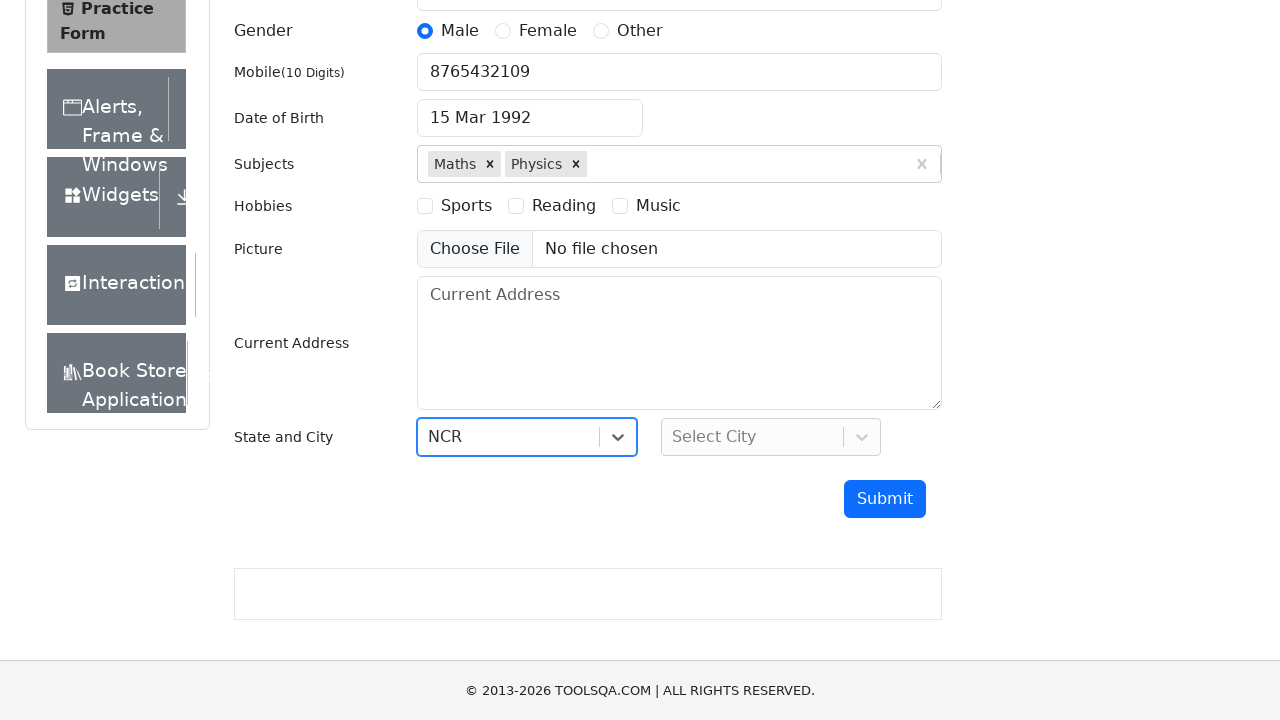

Clicked city dropdown to open it at (771, 437) on #city
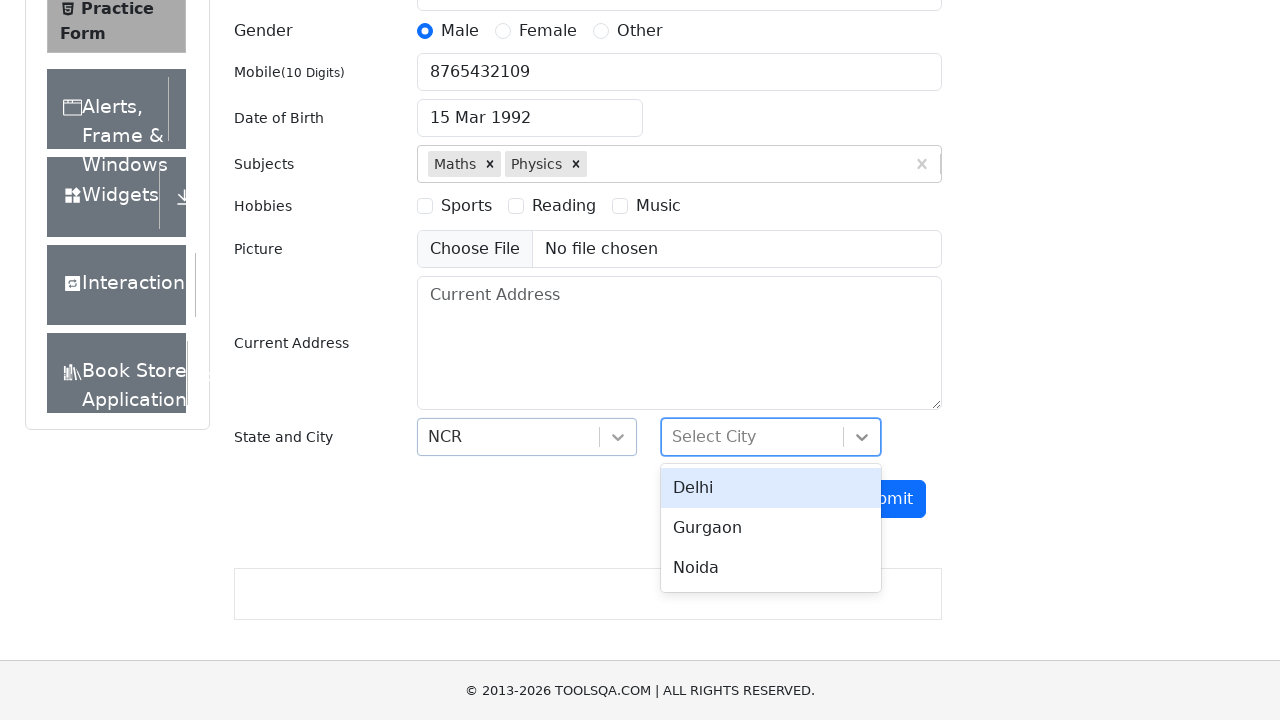

Selected city 'Delhi' from dropdown at (771, 488) on //*[text()='Delhi']
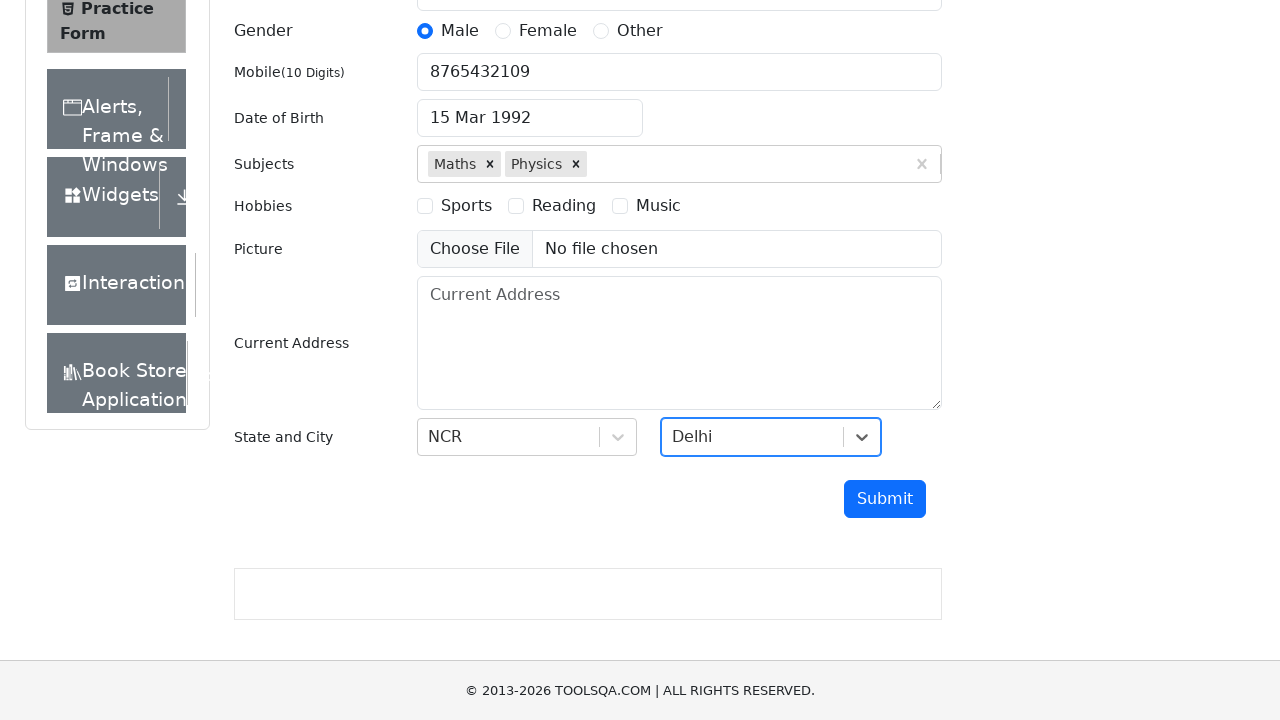

Selected hobby 'Sports' at (466, 206) on //label[text()='Sports']
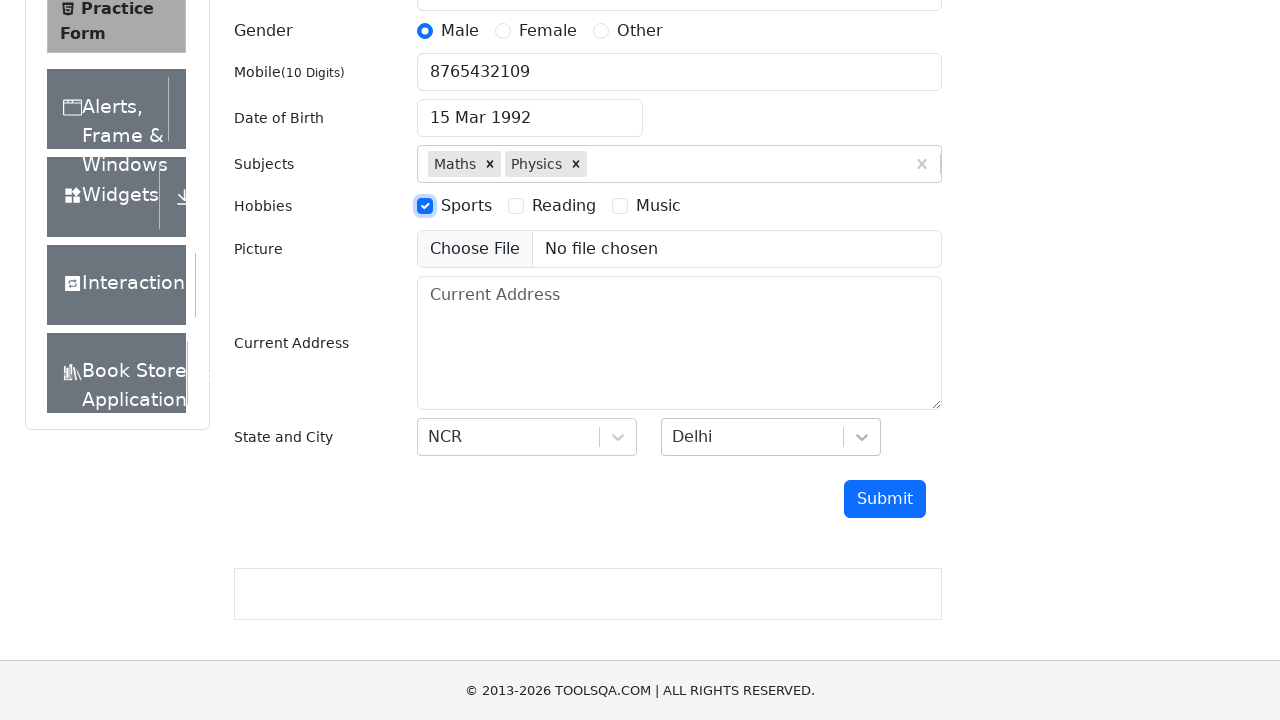

Selected hobby 'Reading' at (564, 206) on //label[text()='Reading']
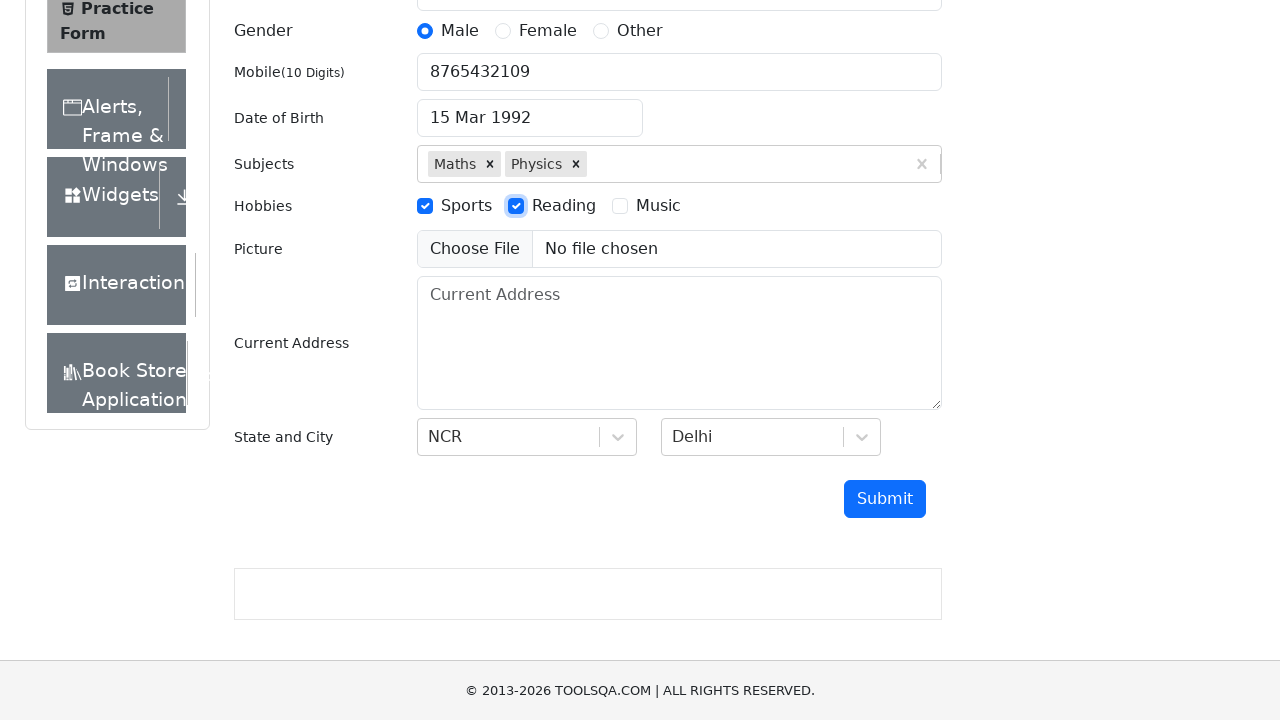

Filled address field with '456 Oak Avenue, Suite 12' on #currentAddress
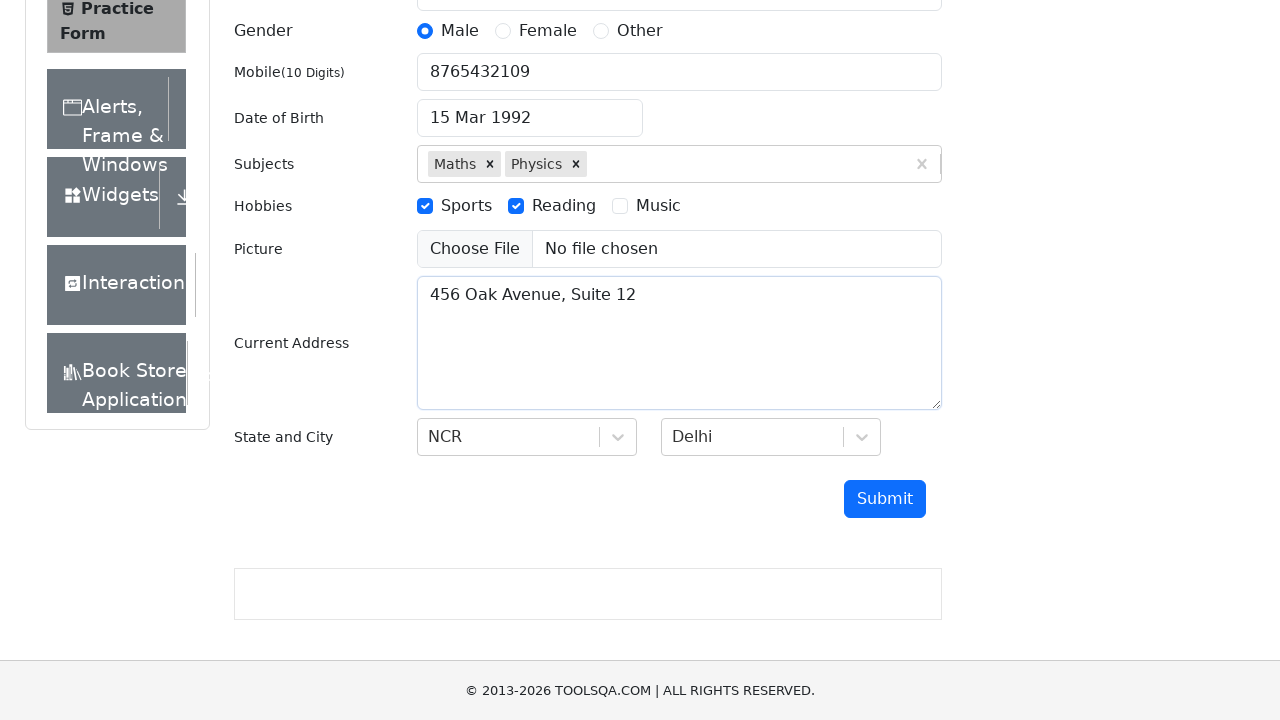

Scrolled submit button into view
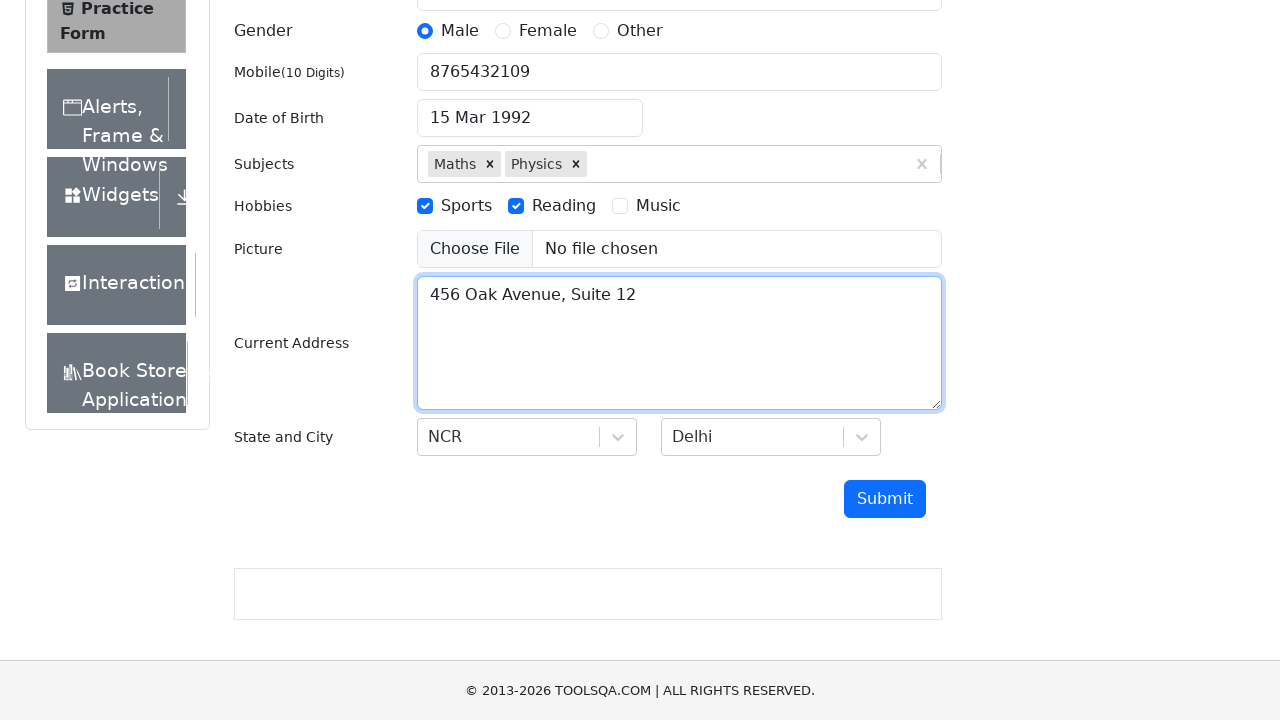

Clicked submit button to submit the form at (885, 499) on #submit
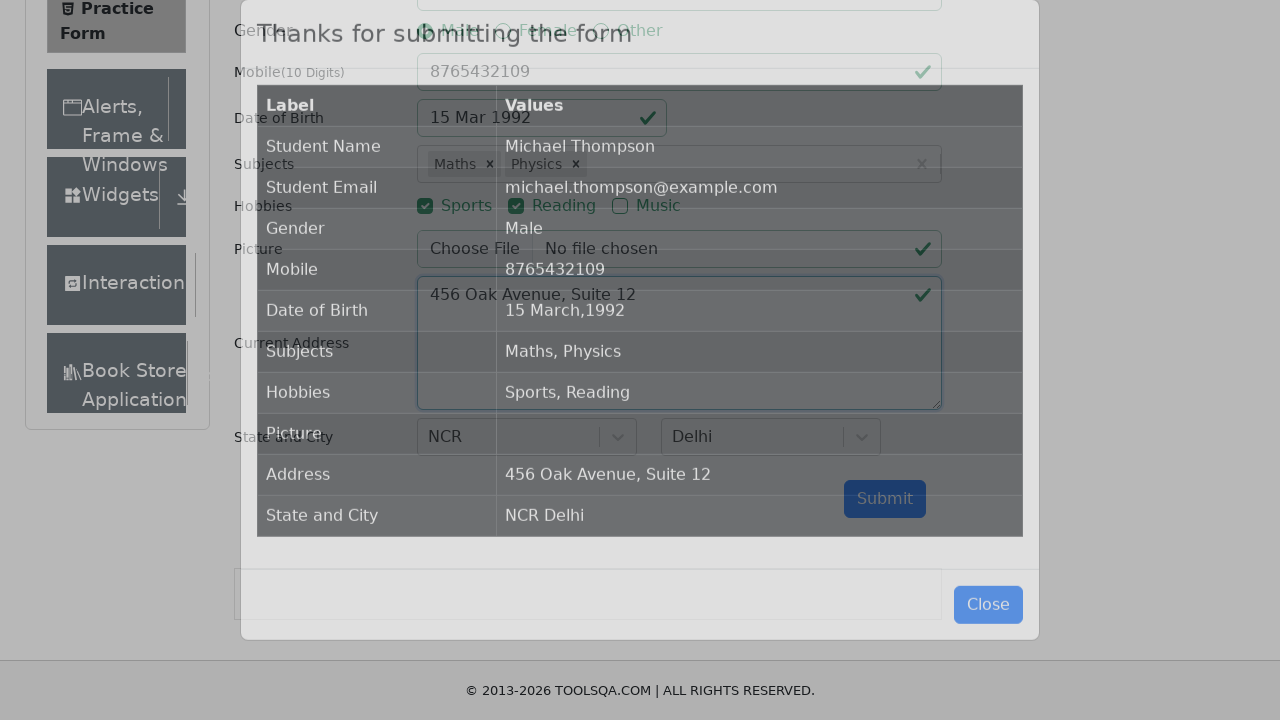

Confirmation modal appeared and is visible
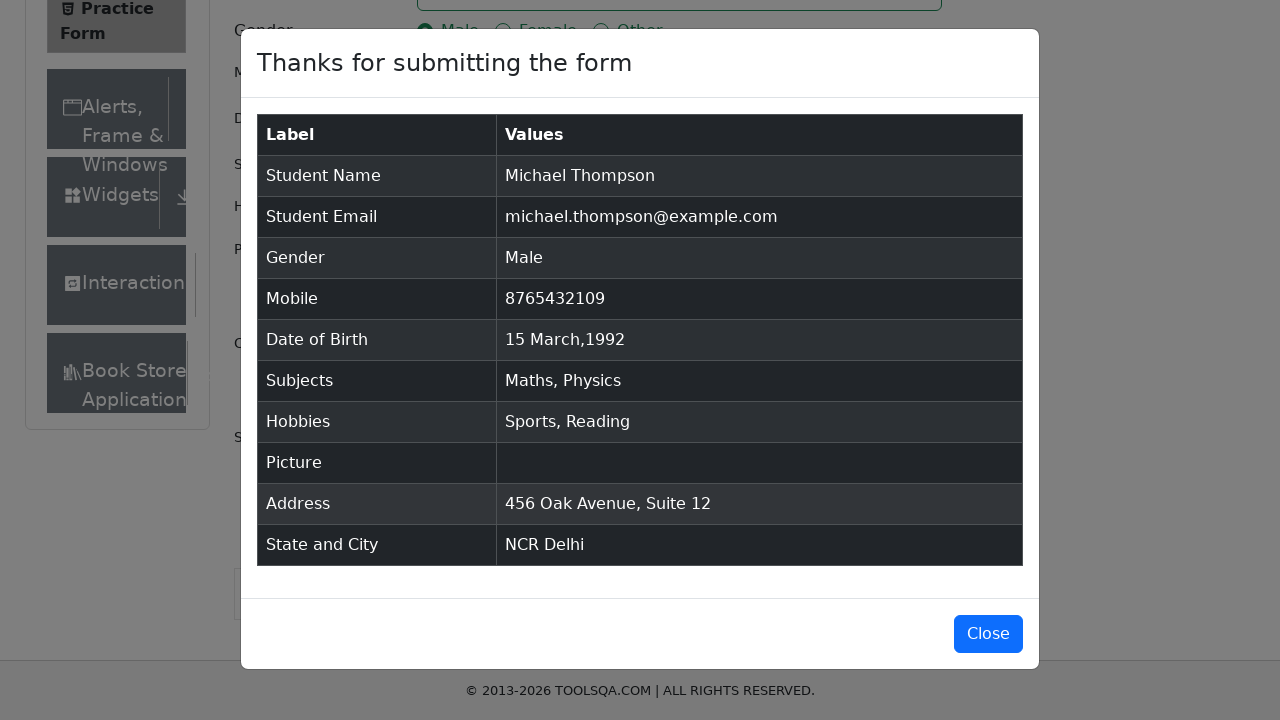

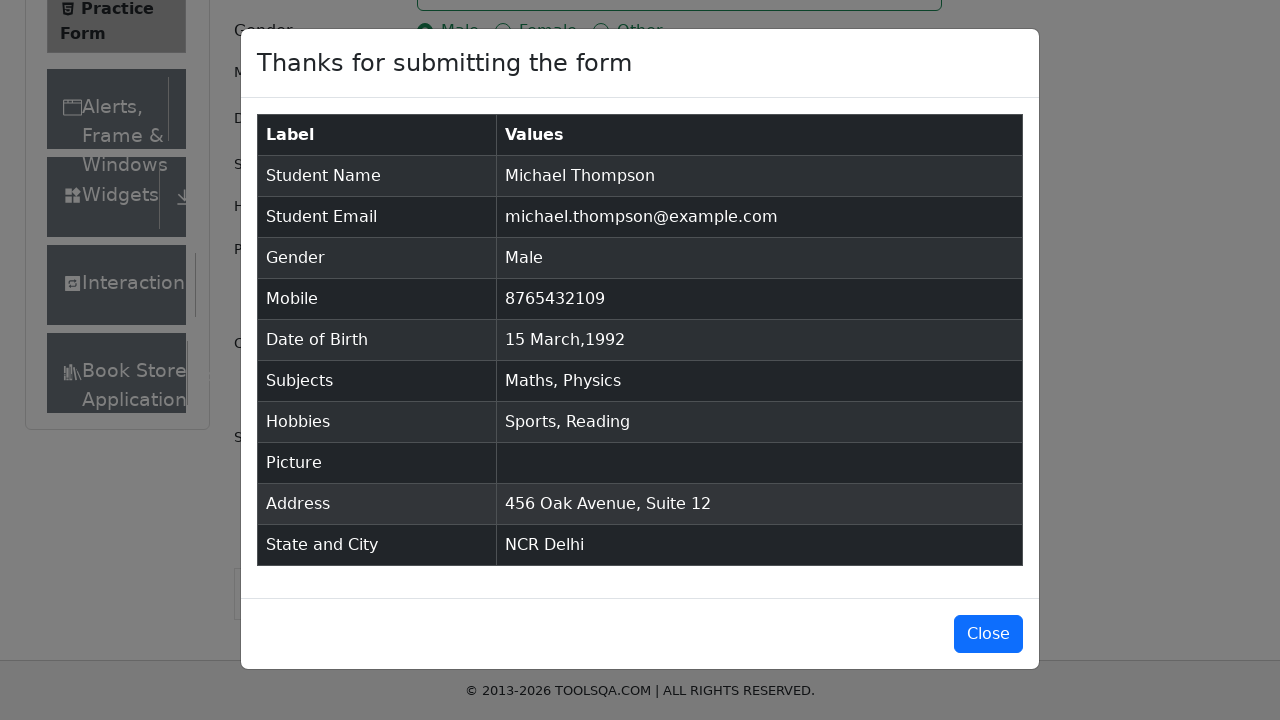